Tests a basic web form by entering text in a text box and clicking the submit button, then verifying a message appears

Starting URL: https://www.selenium.dev/selenium/web/web-form.html

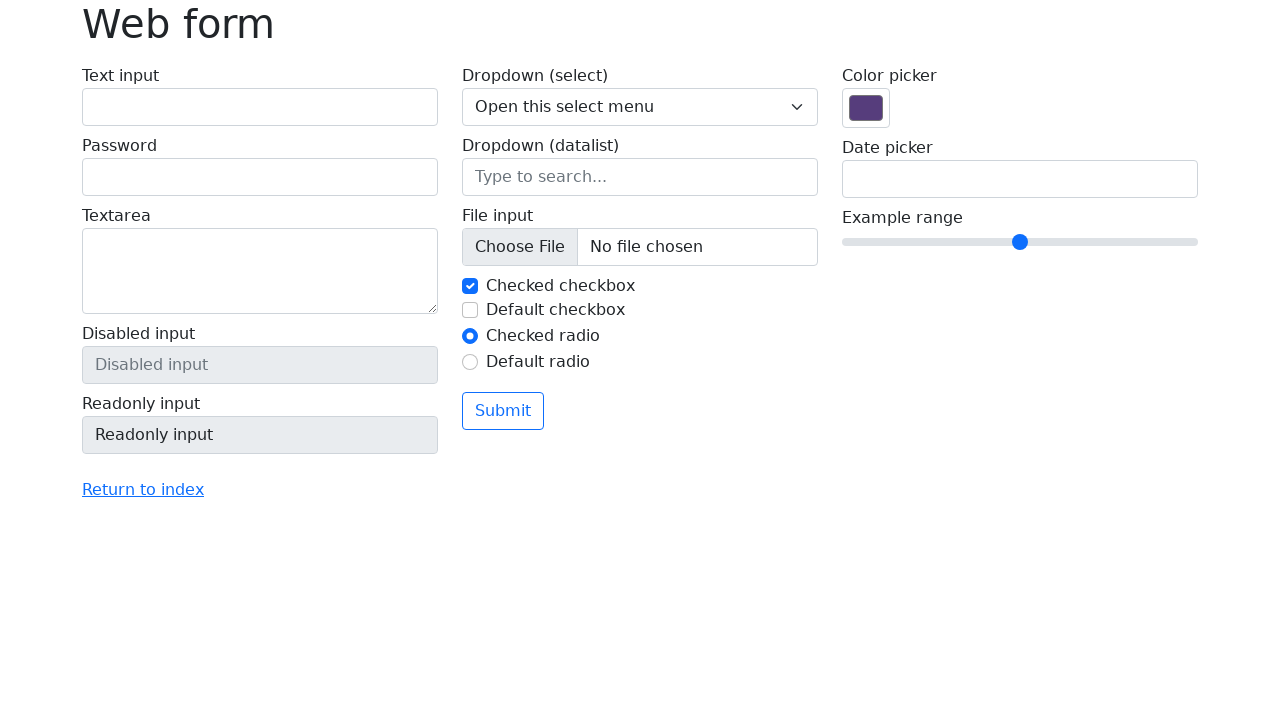

Filled text box with 'Selenium' on input[name='my-text']
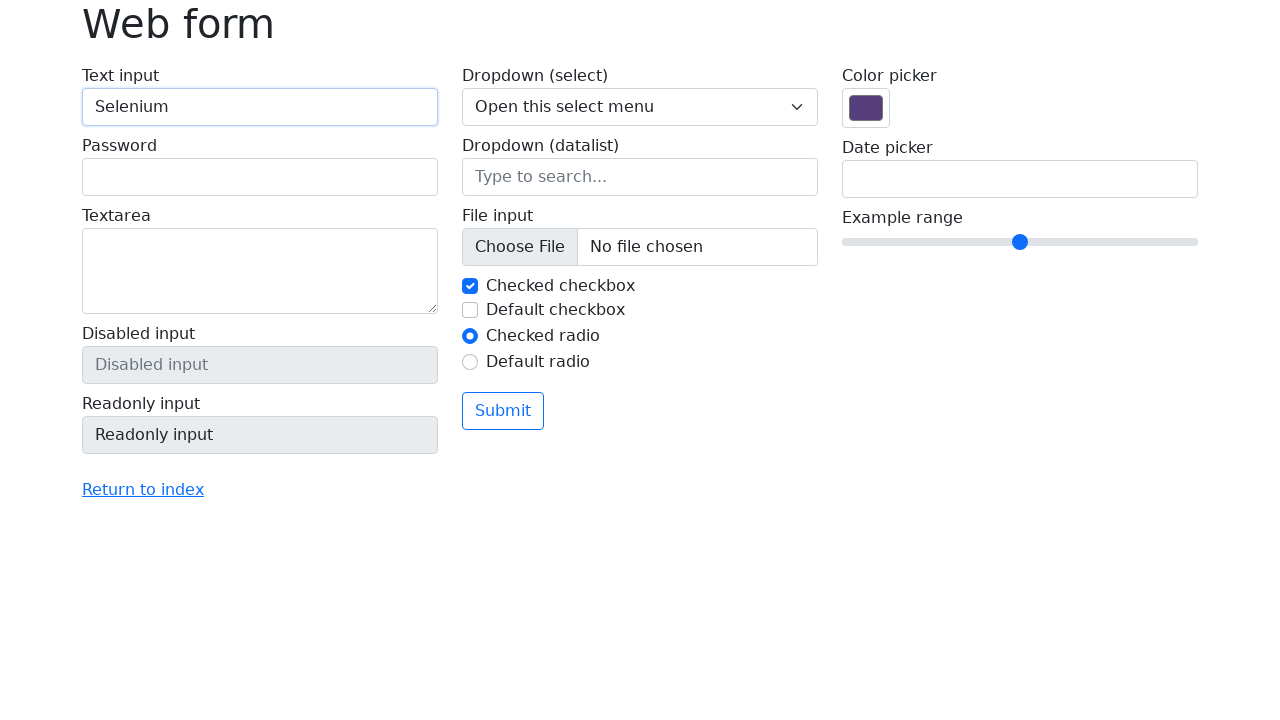

Clicked submit button at (503, 411) on button
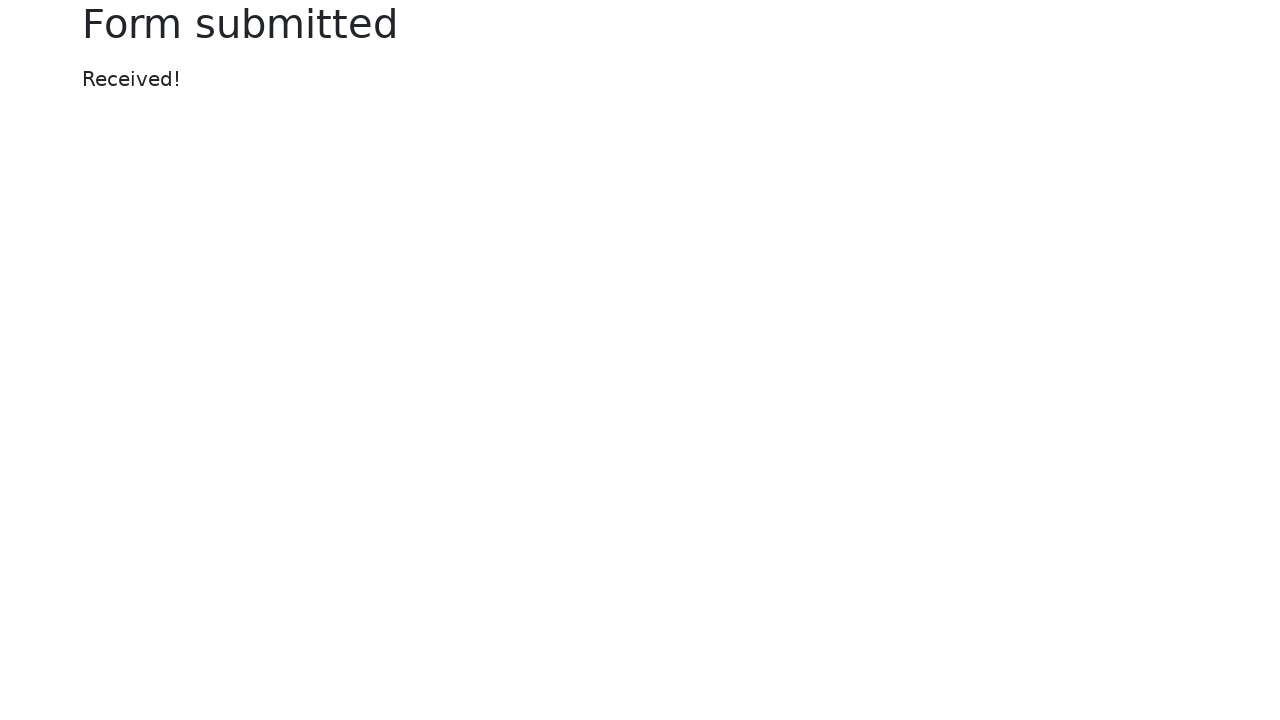

Message appeared on the page
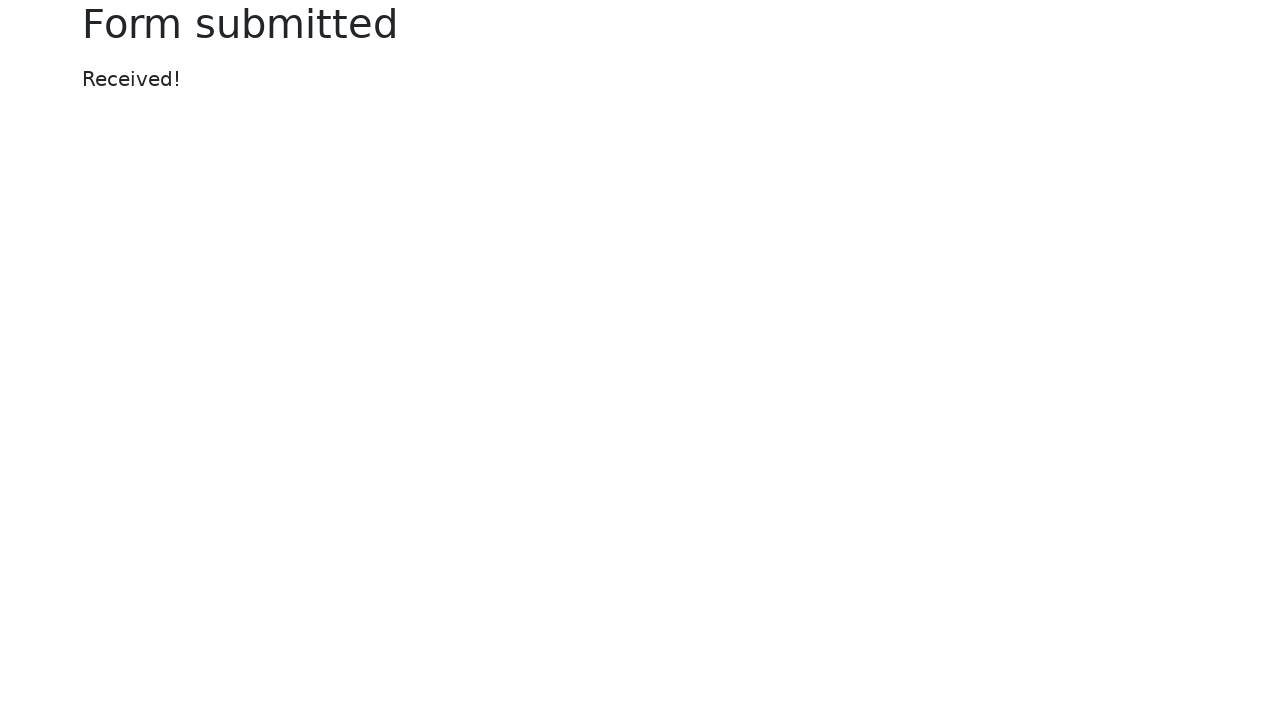

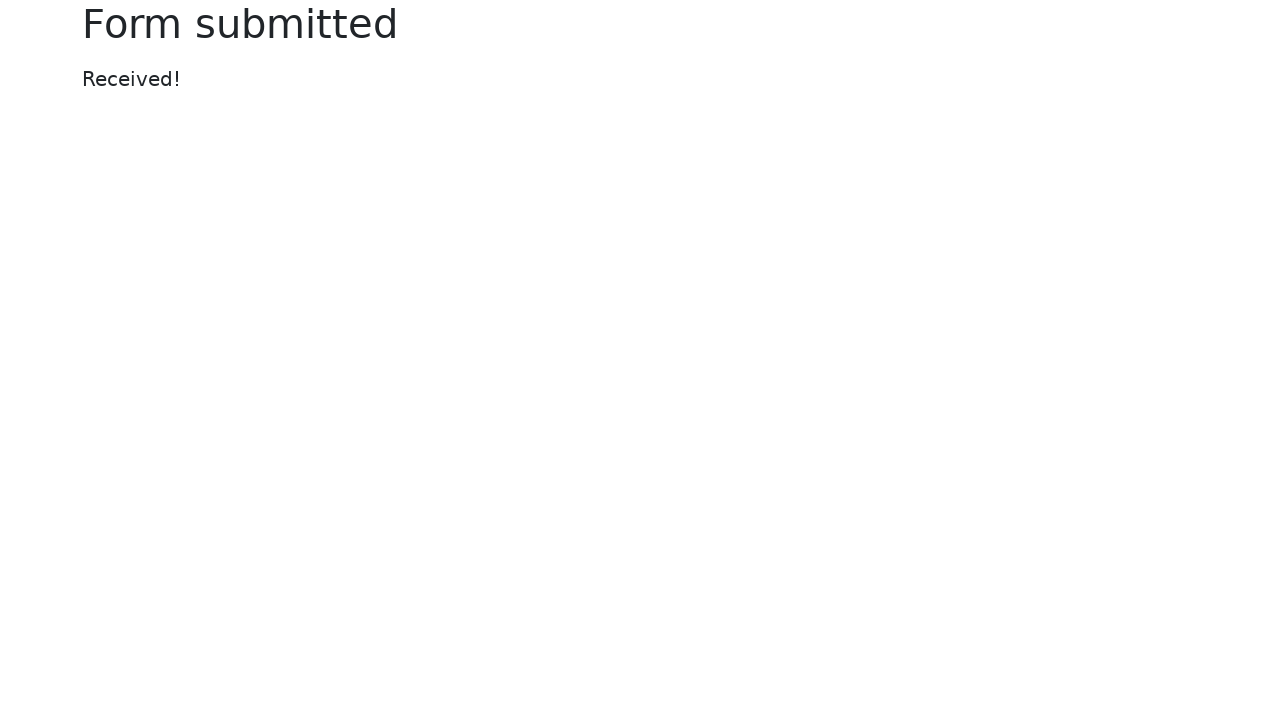